Tests checkbox selection functionality by ensuring two checkboxes can be selected and verifying their selected state

Starting URL: https://the-internet.herokuapp.com/checkboxes

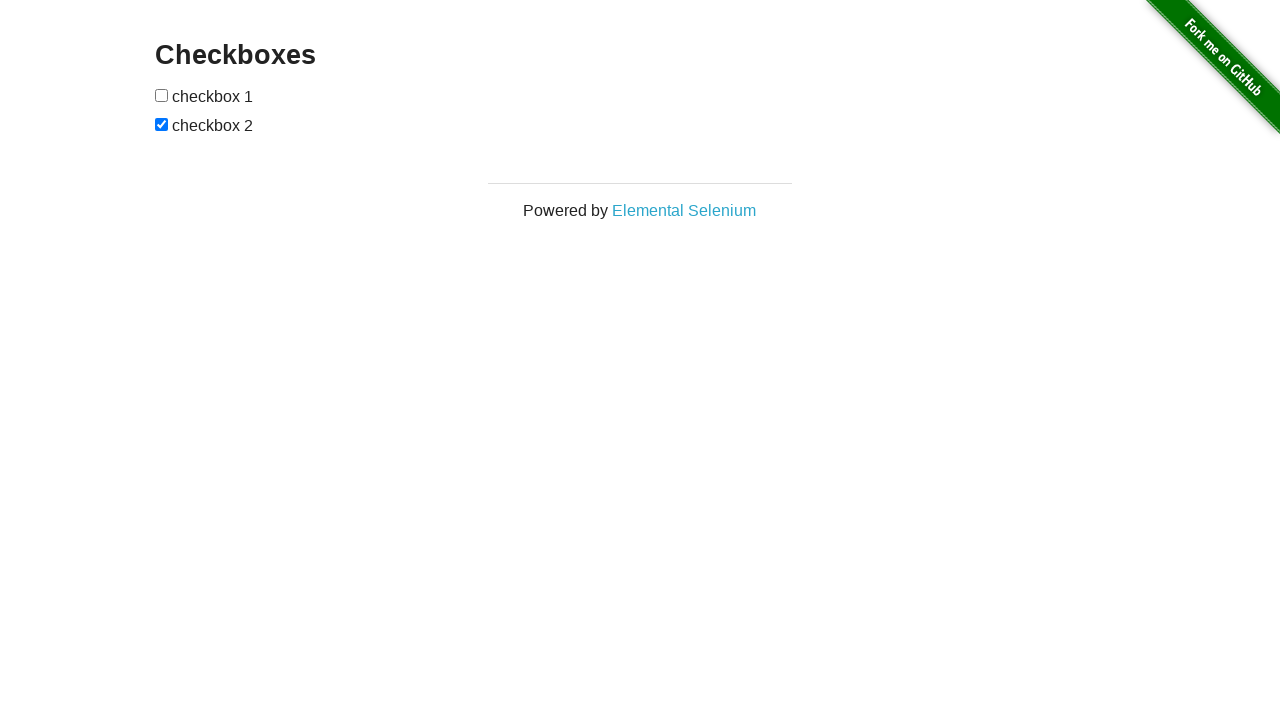

Located first checkbox element
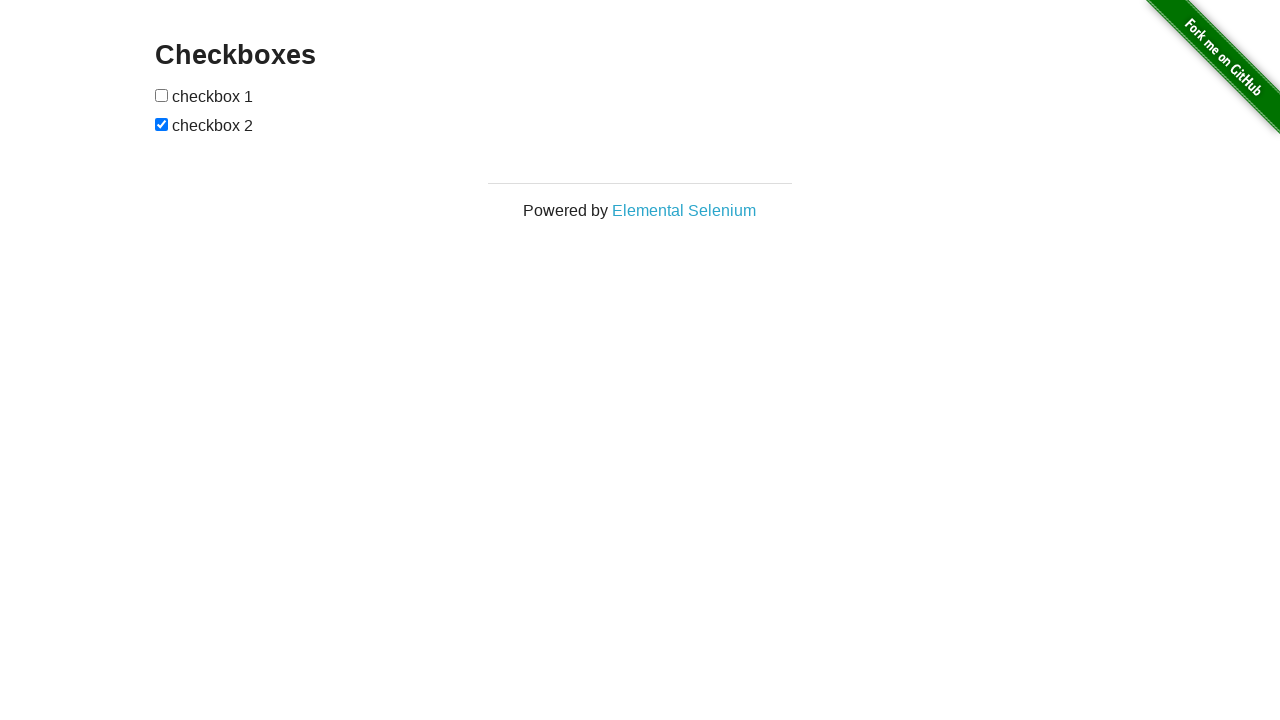

Checked first checkbox state
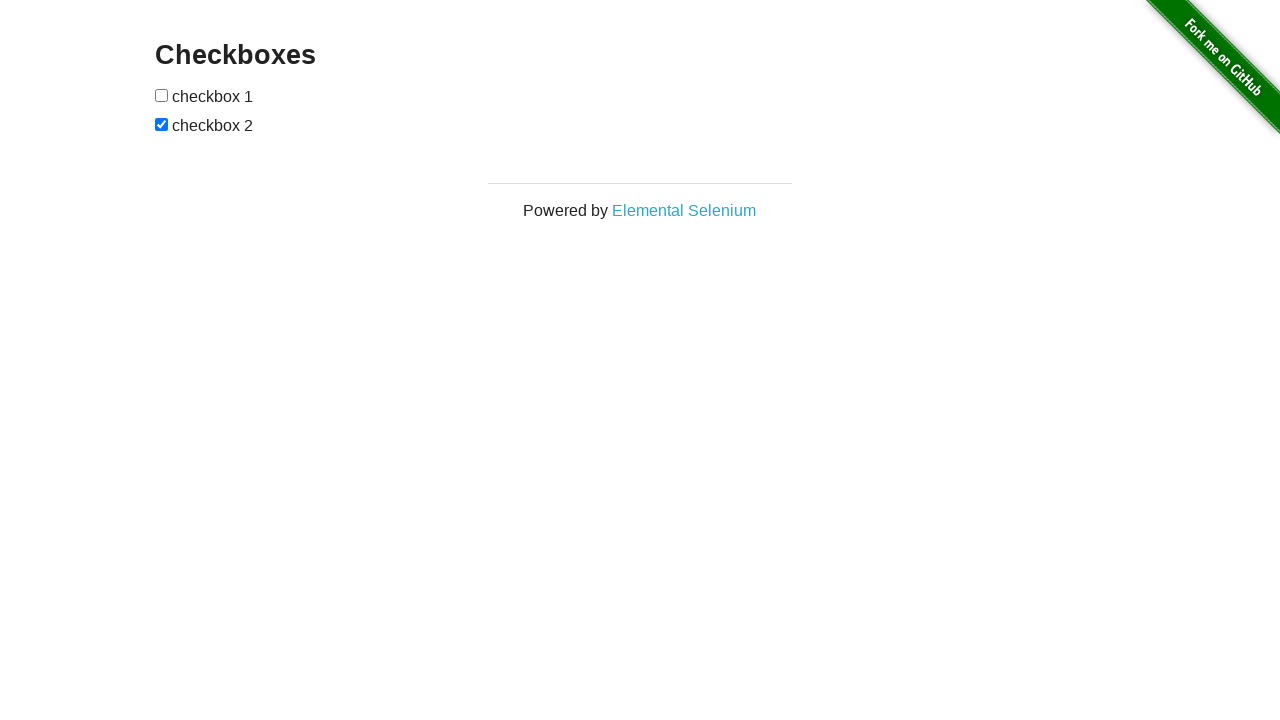

Clicked first checkbox to select it at (162, 95) on xpath=//form[@id='checkboxes']/input[1]
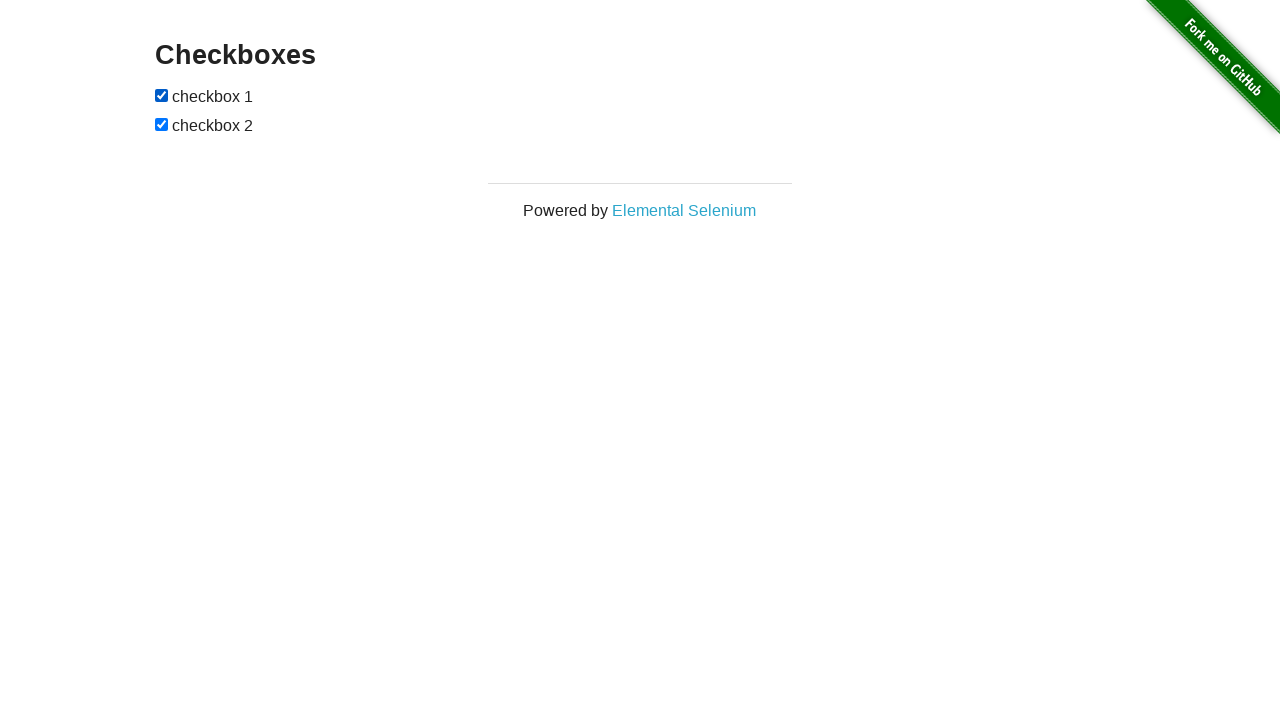

Located second checkbox element
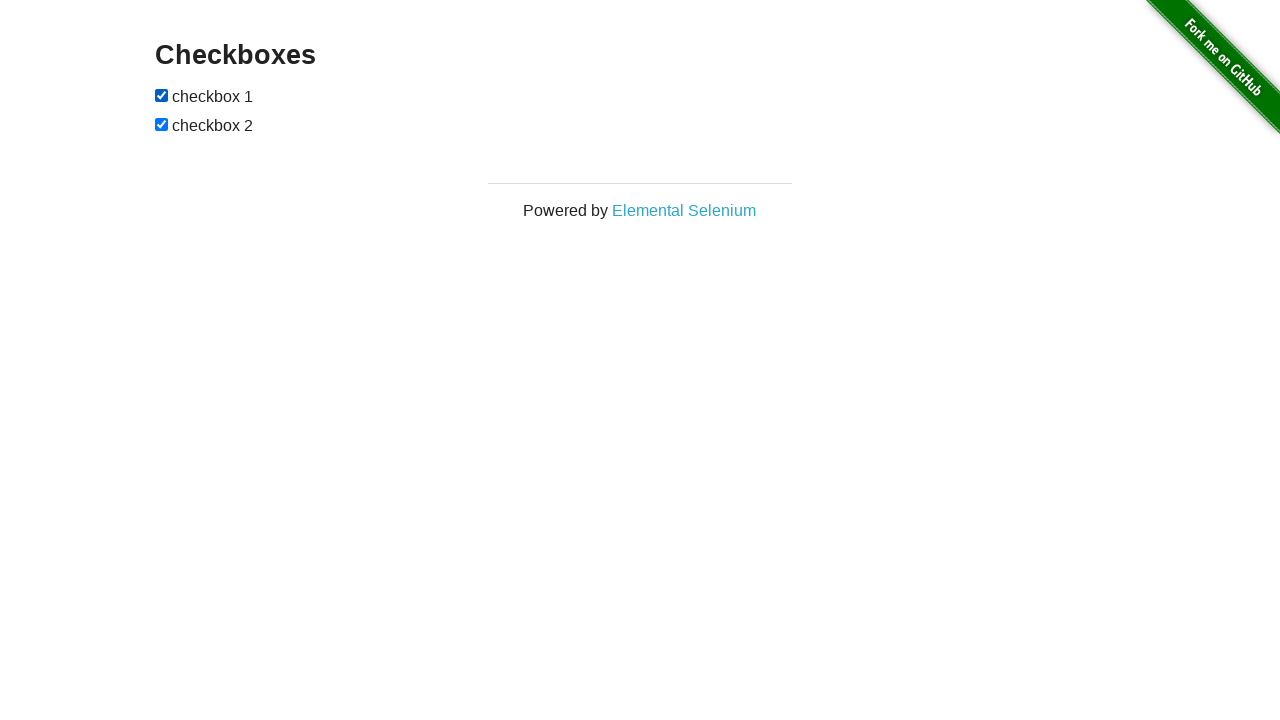

Second checkbox was already selected
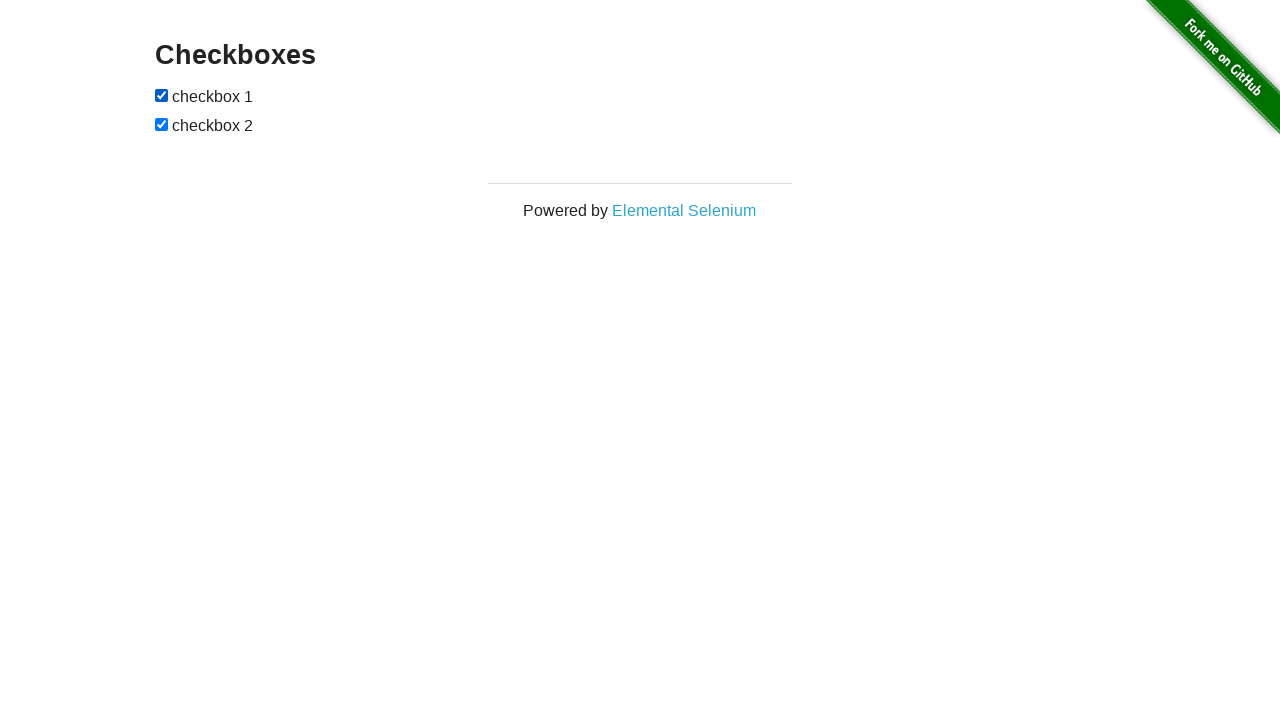

Verified first checkbox is selected
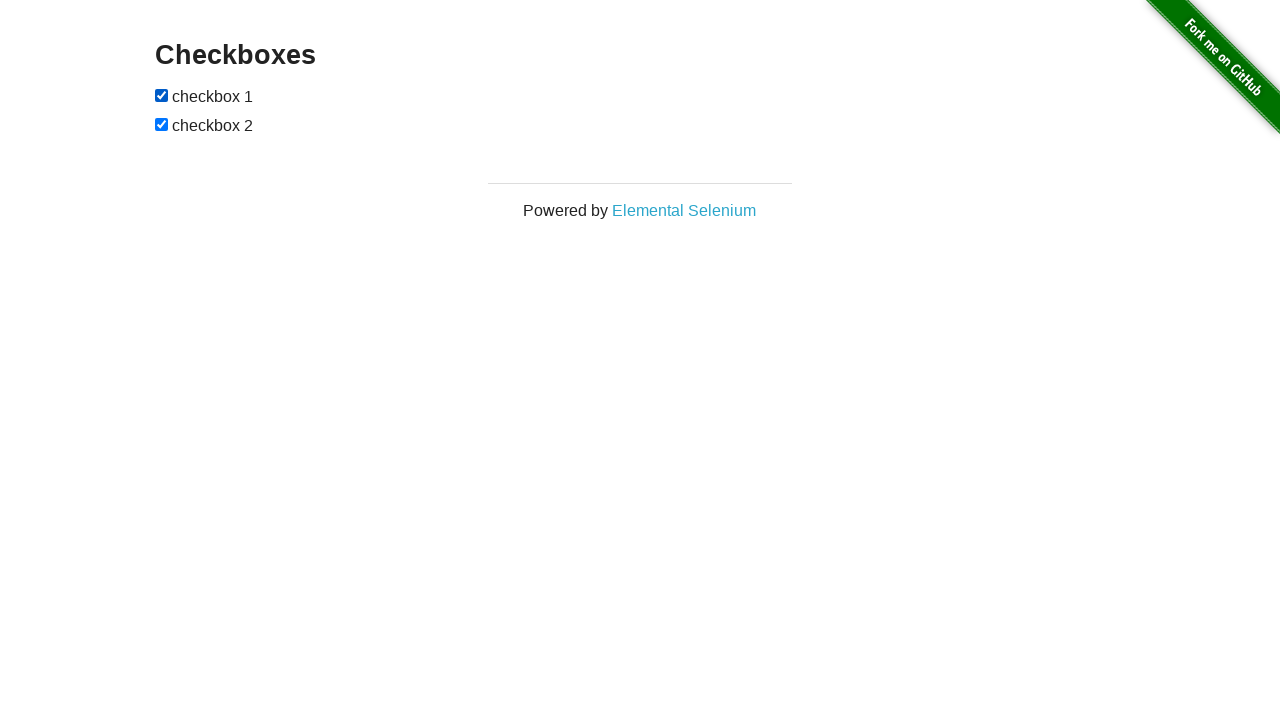

Verified second checkbox is selected
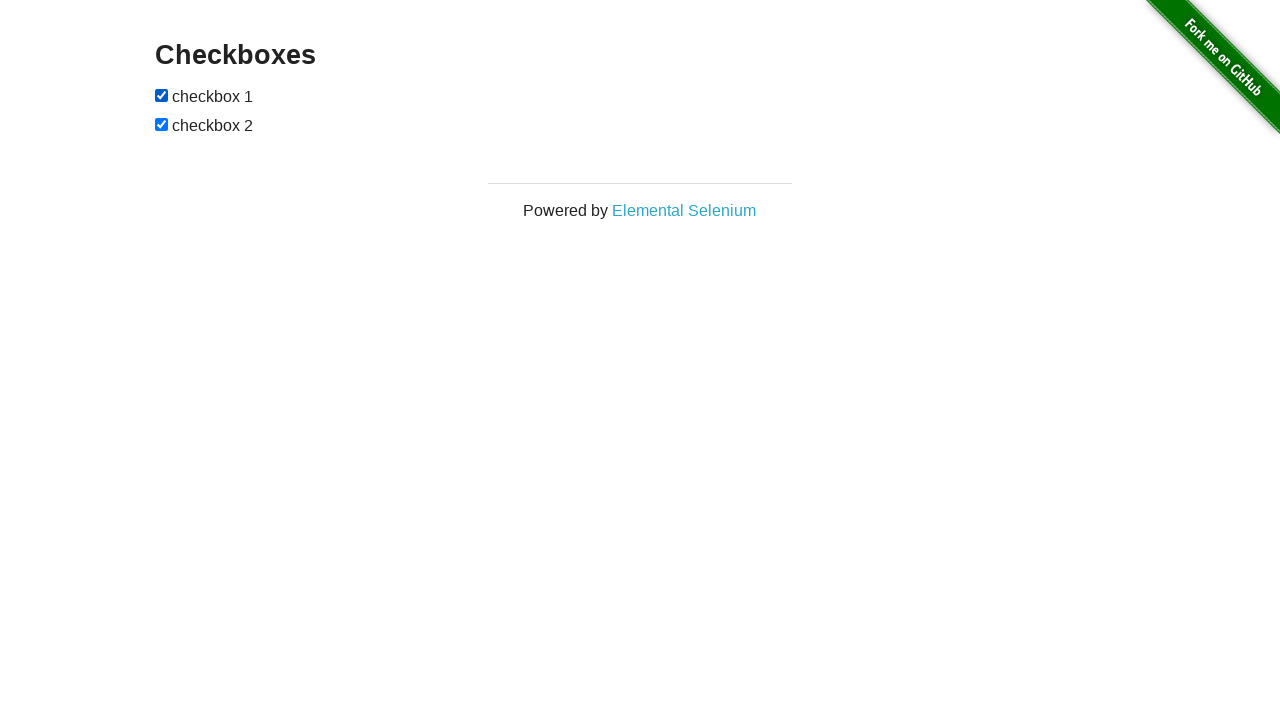

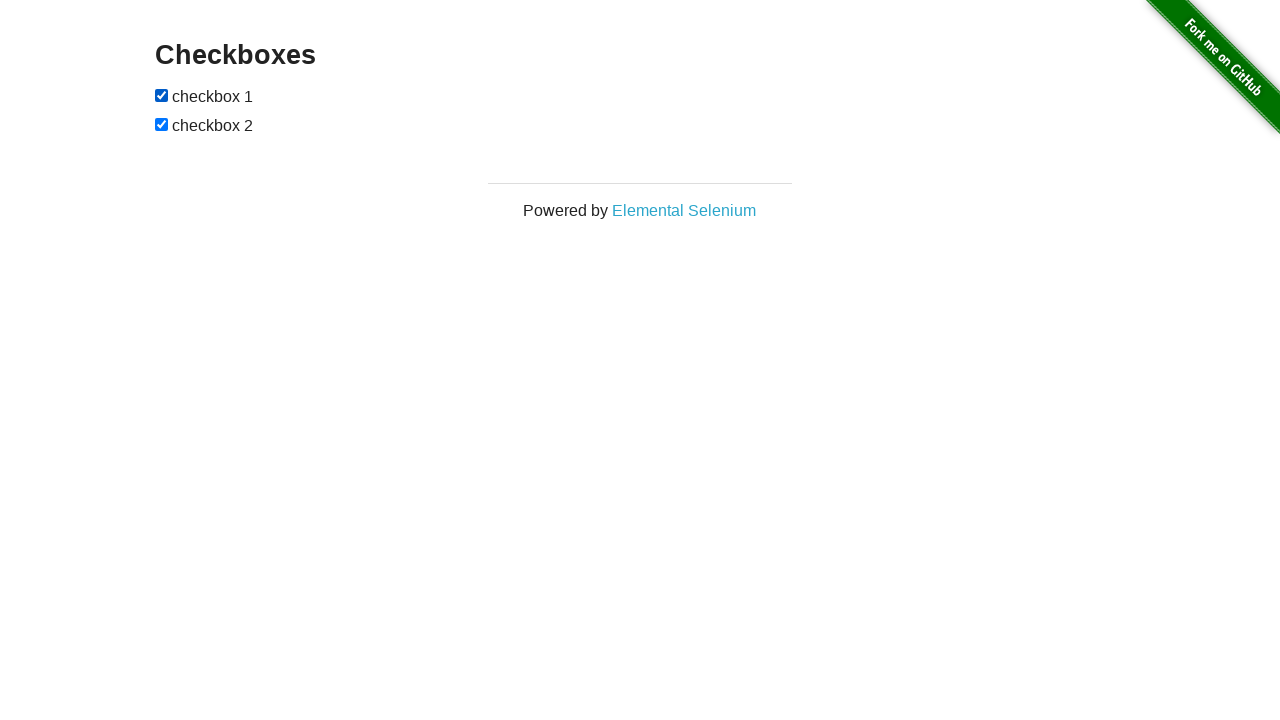